Navigates to a Thai cosmetics website and verifies the page title matches the expected text

Starting URL: https://kupithai.ru/

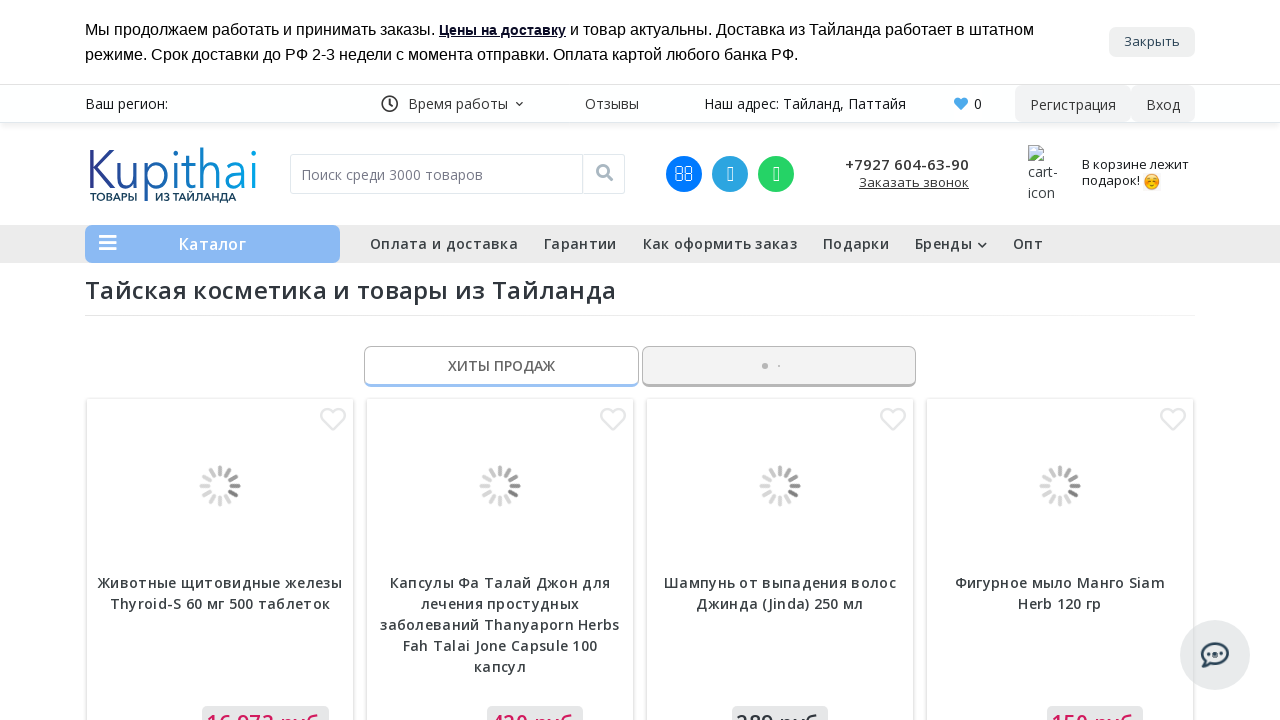

Navigated to Thai cosmetics website https://kupithai.ru/
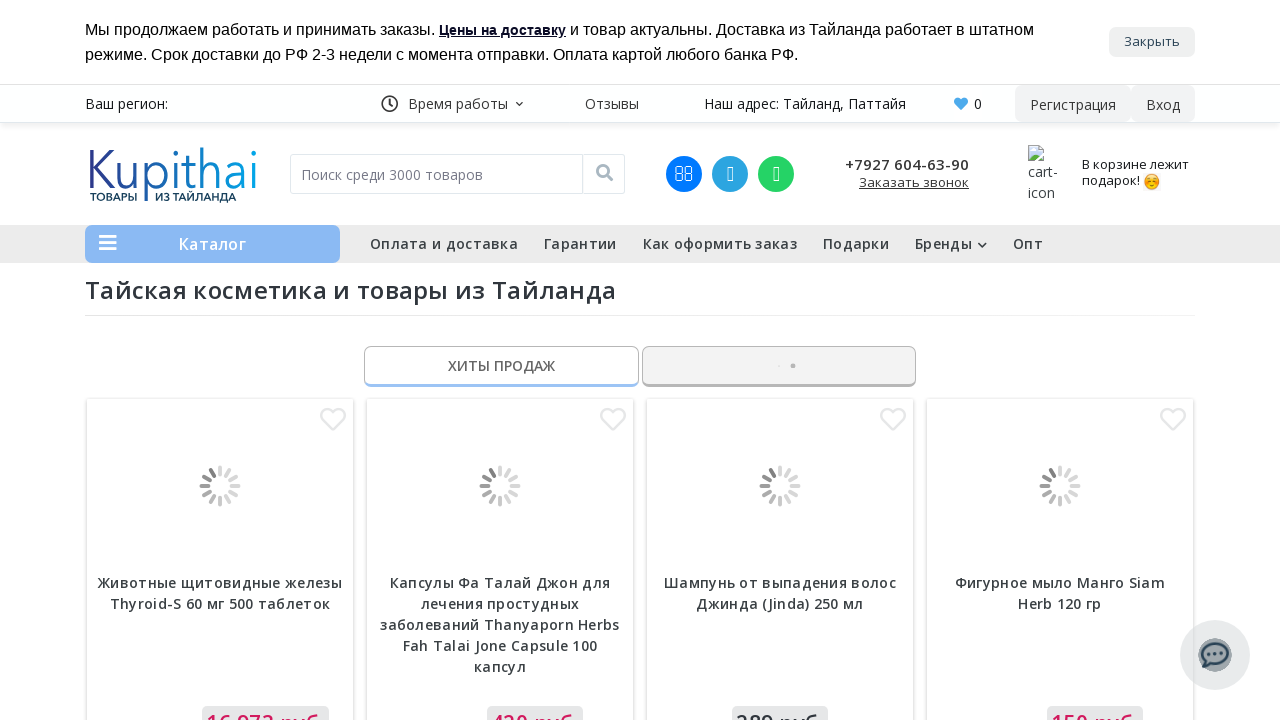

Retrieved page title
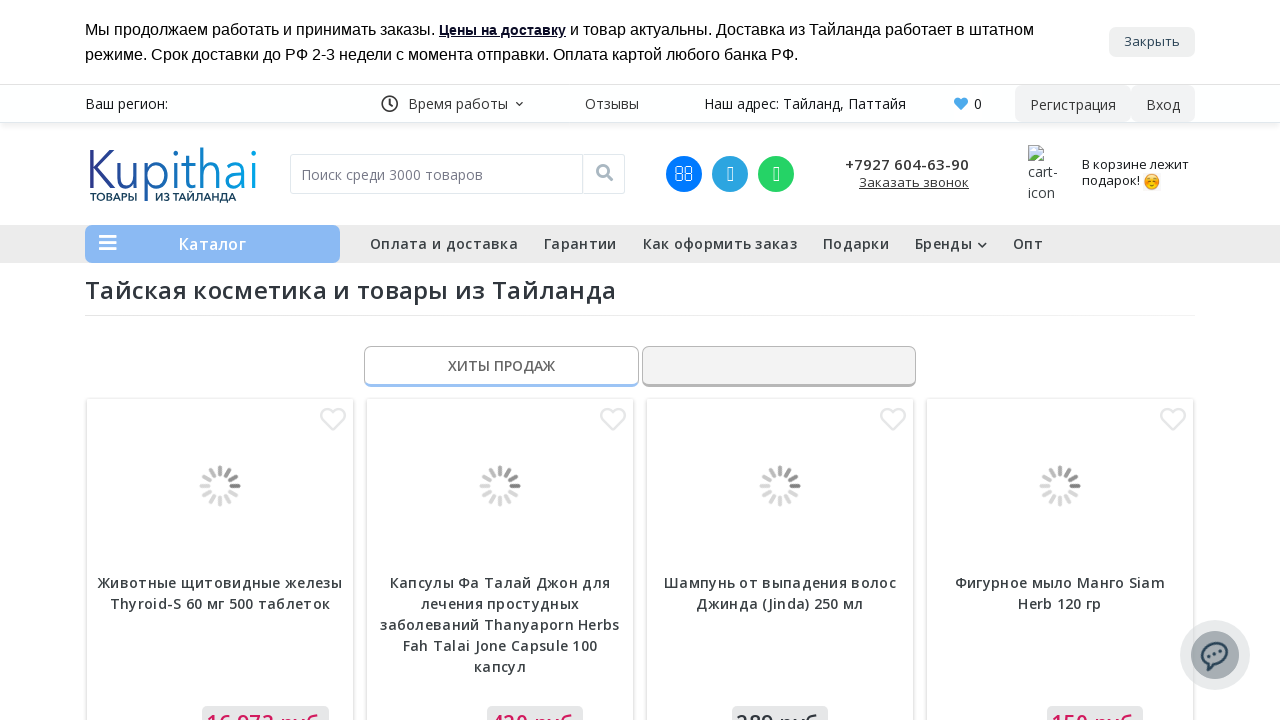

Verified page title matches expected text: 'Тайская косметика купить в интернет магазине в Москве | Товары из Тайланда'
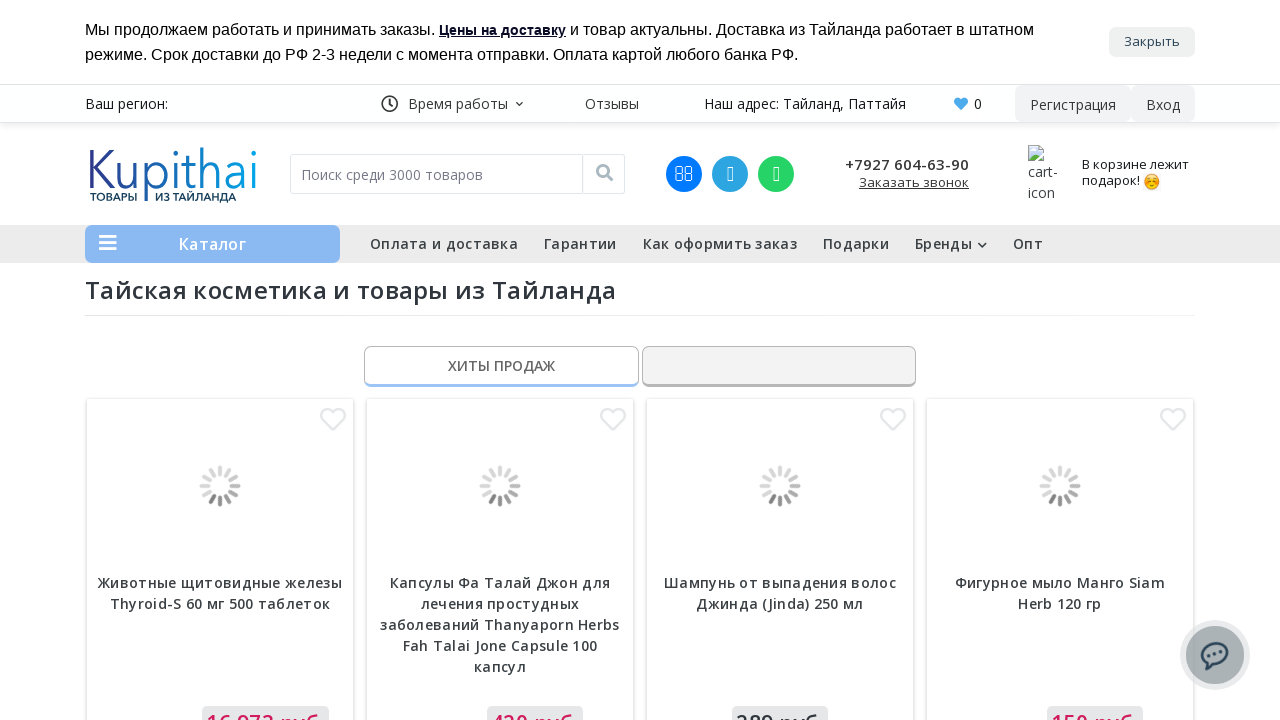

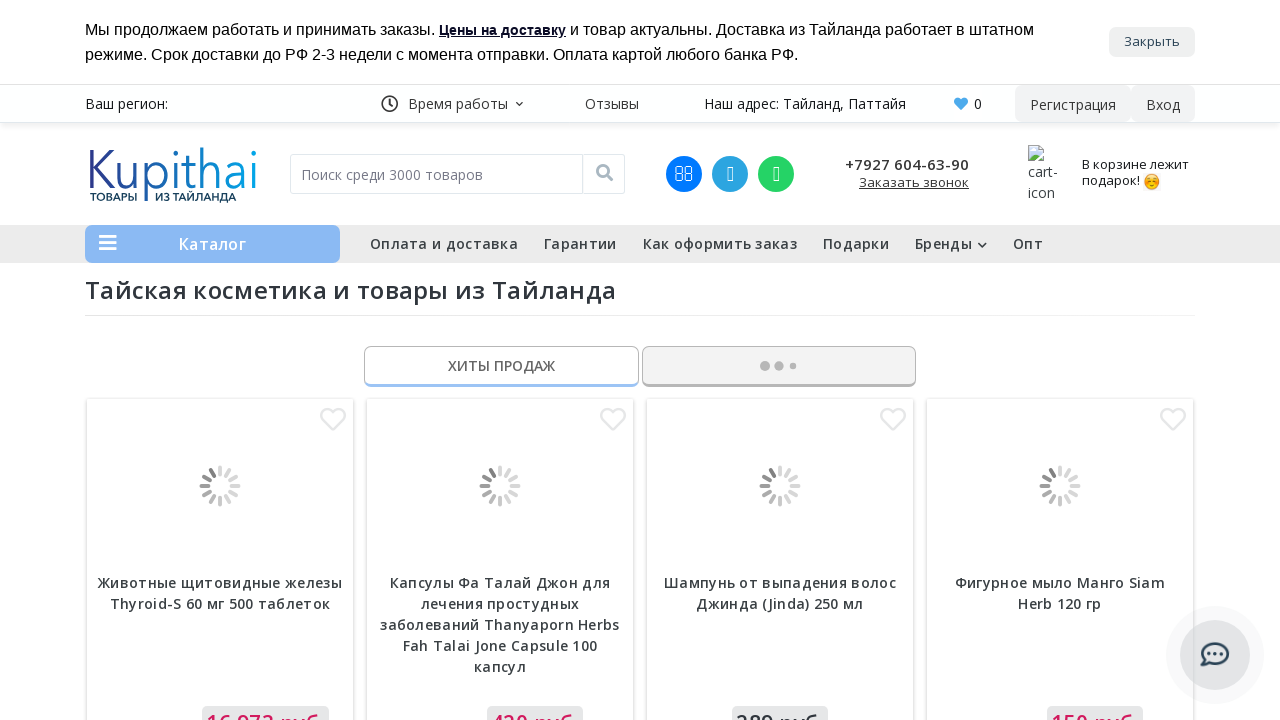